Basic browser launch test that navigates to the Ctrip travel website homepage

Starting URL: http://www.ctrip.com

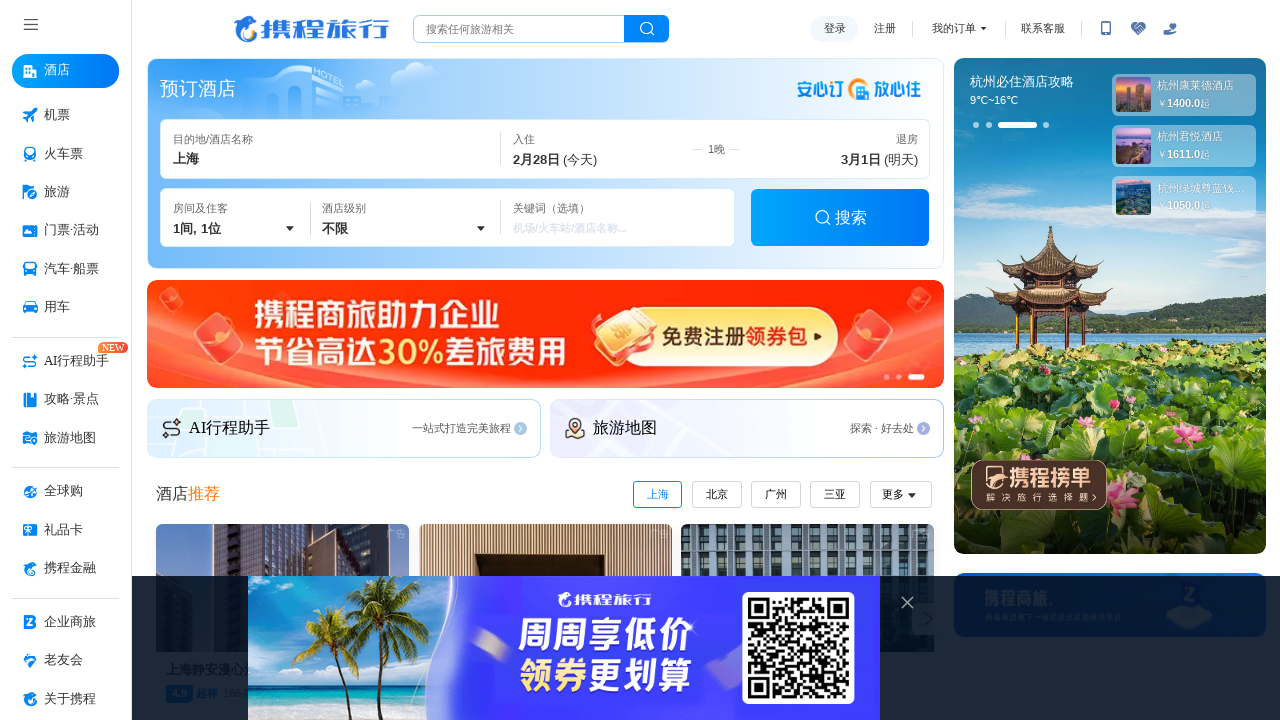

Ctrip homepage loaded successfully - domcontentloaded state reached
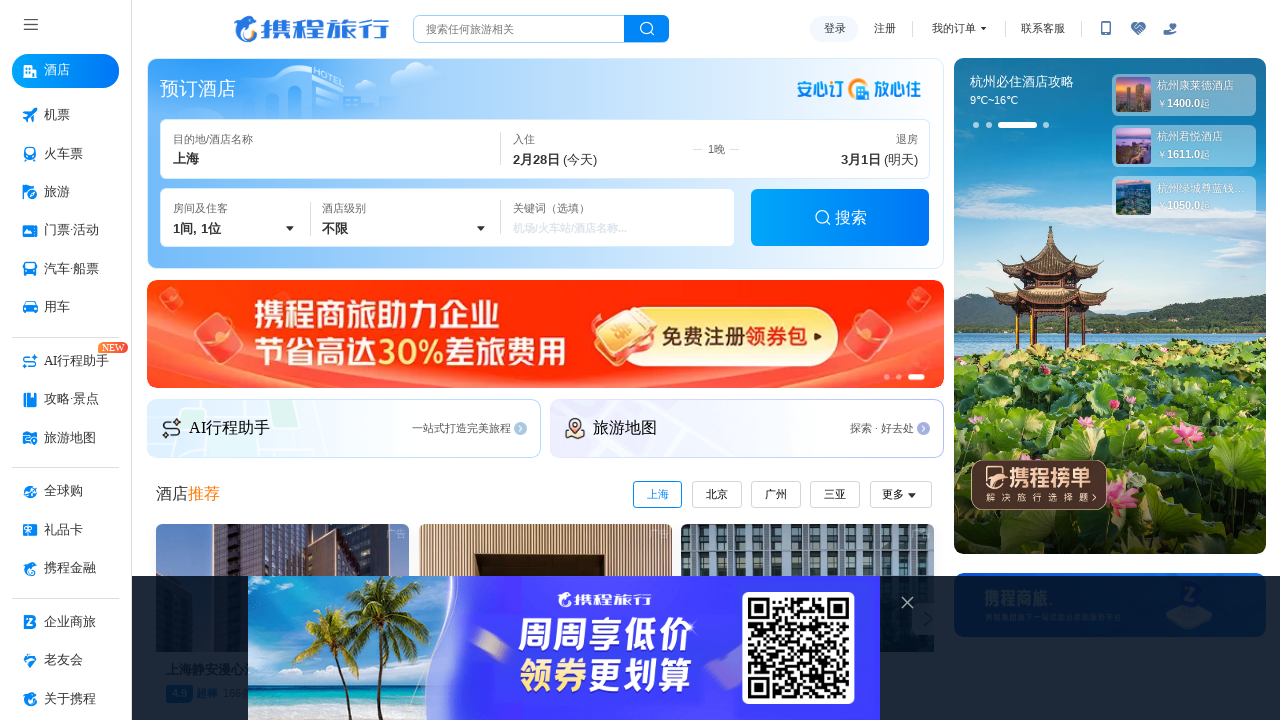

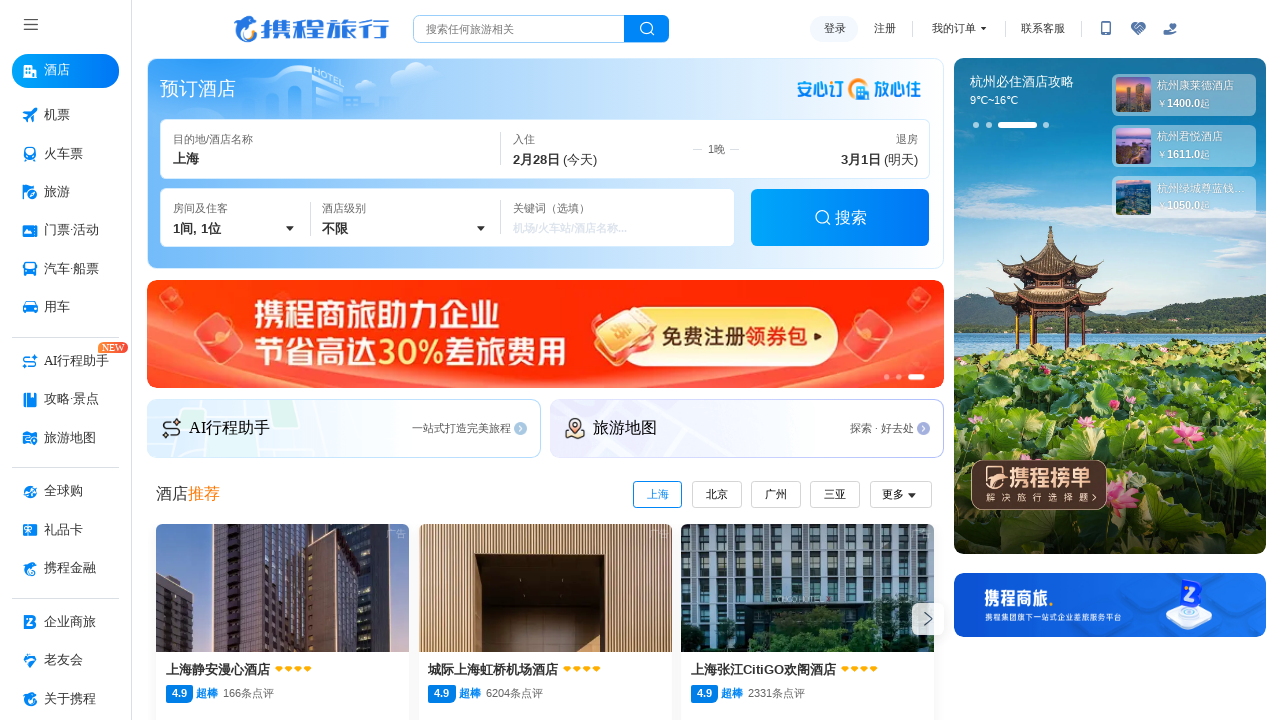